Navigates to the DemoQA homepage and clicks on the Elements section to verify navigation works correctly

Starting URL: https://demoqa.com/

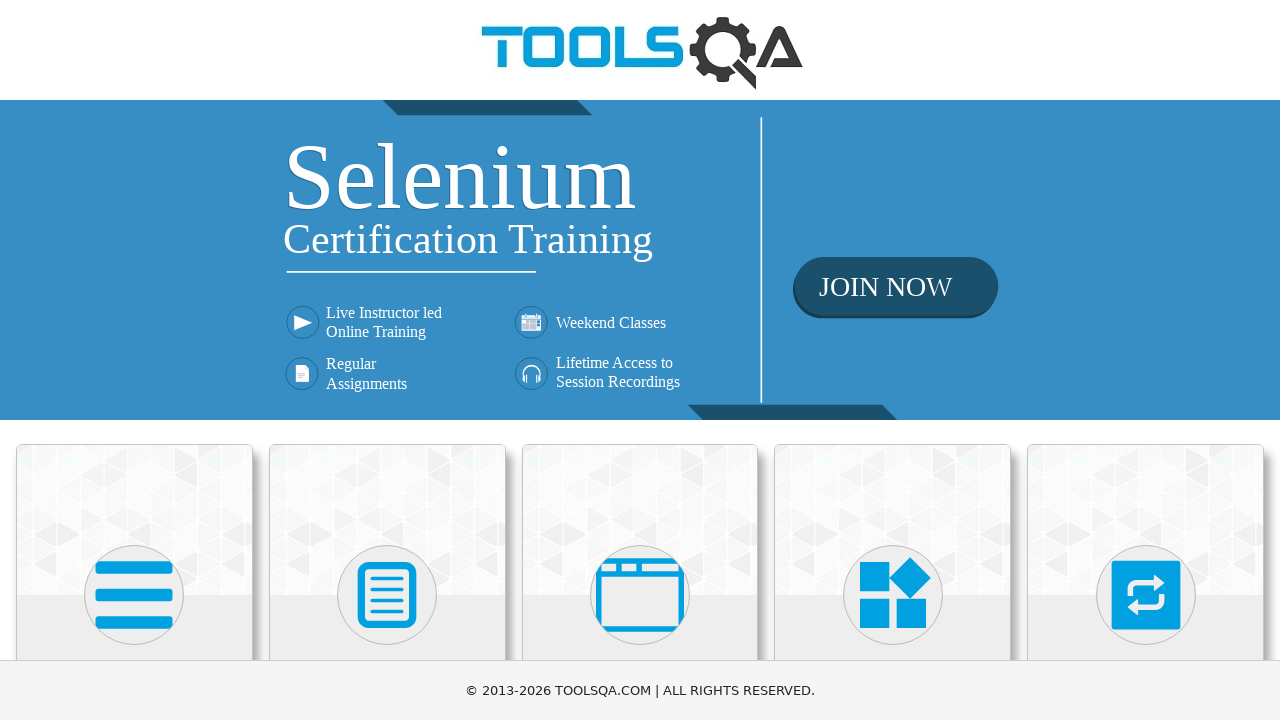

Verified DemoQA homepage URL is correct
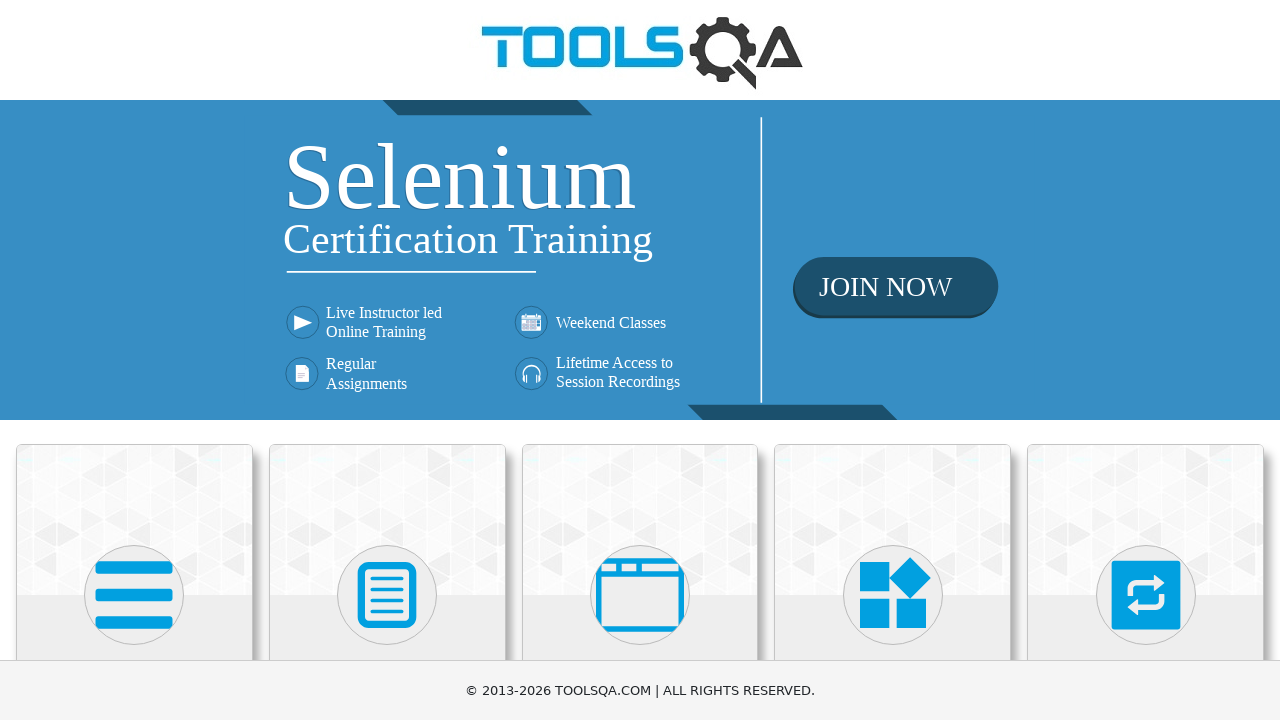

Clicked on Elements card (first SVG element) at (134, 595) on svg >> nth=0
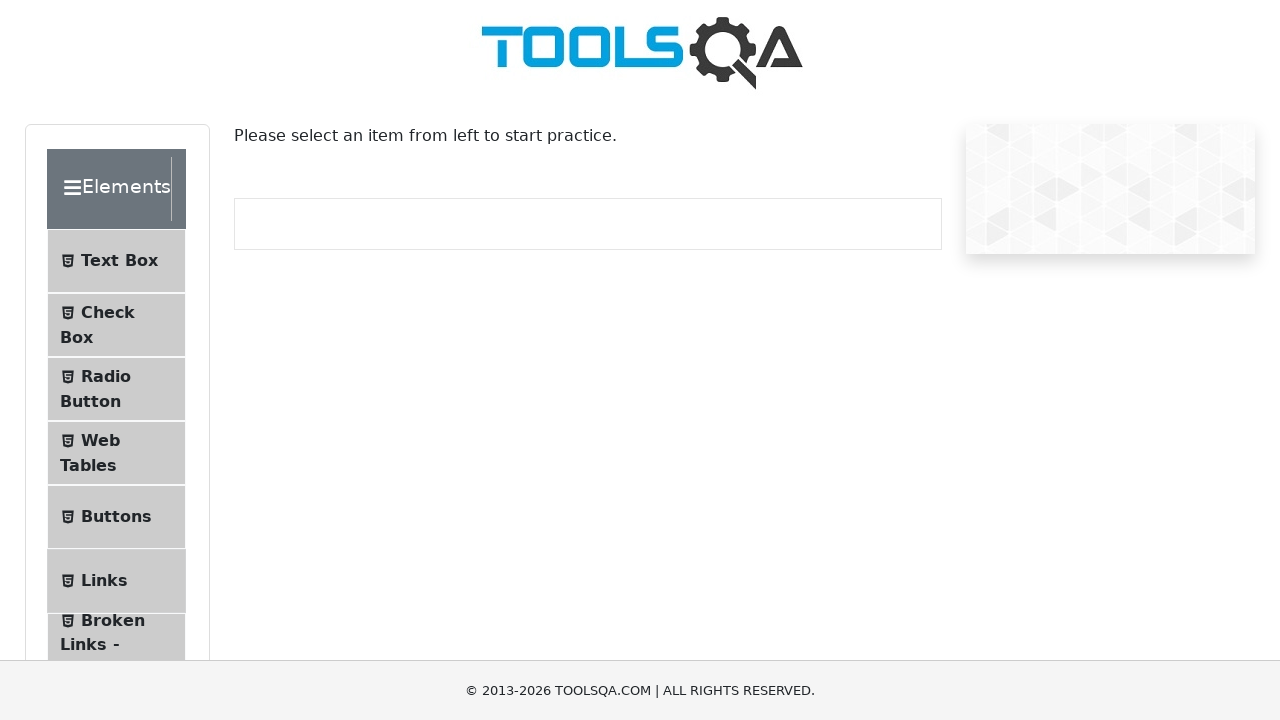

Waited for navigation to Elements page
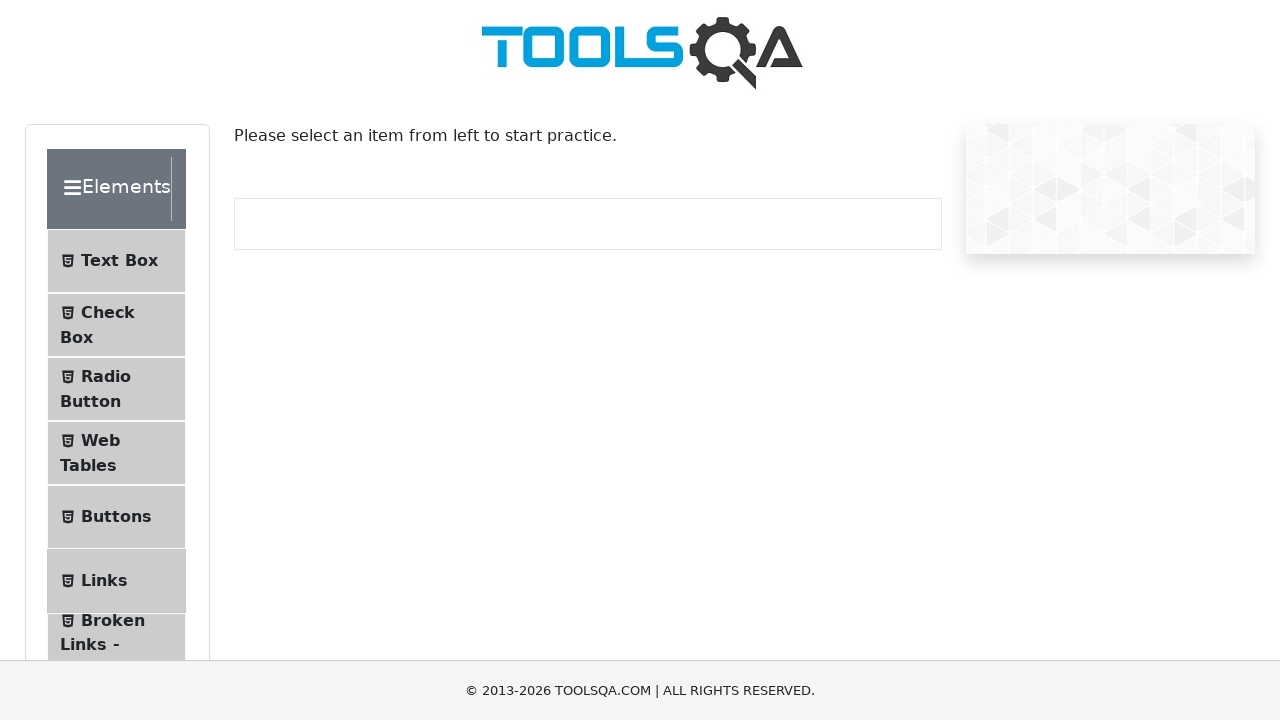

Verified navigation to Elements page was successful
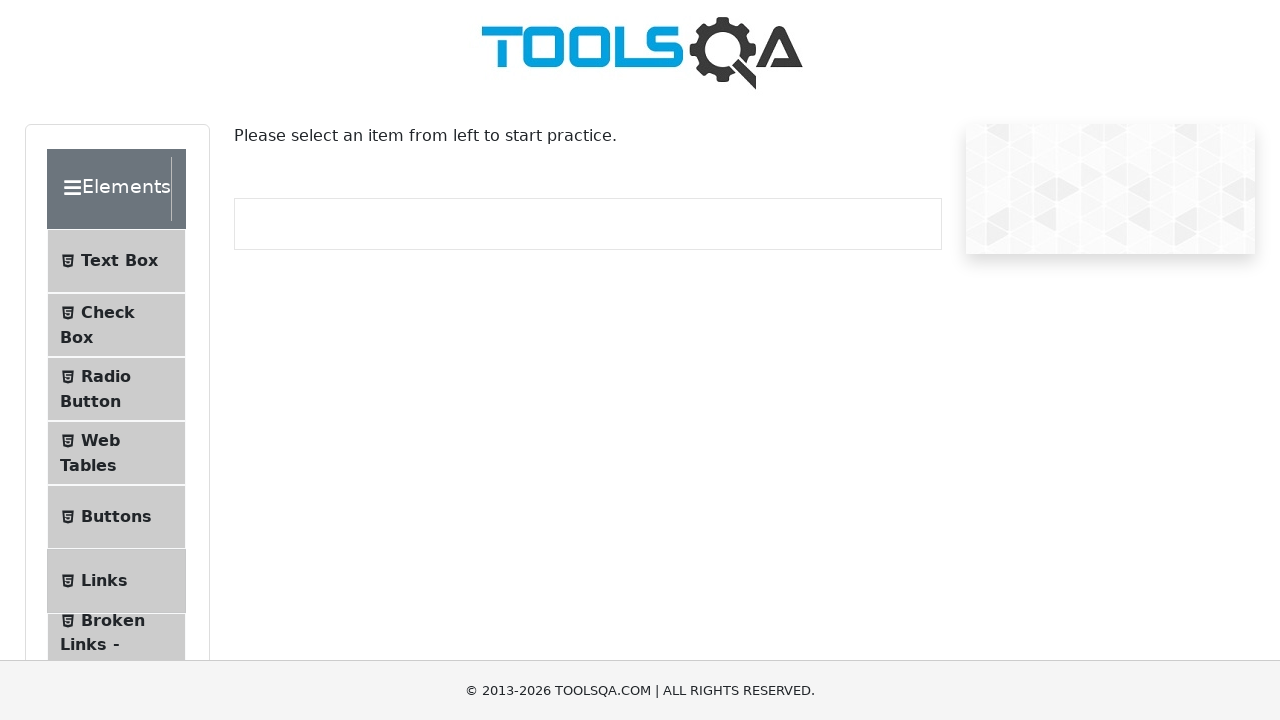

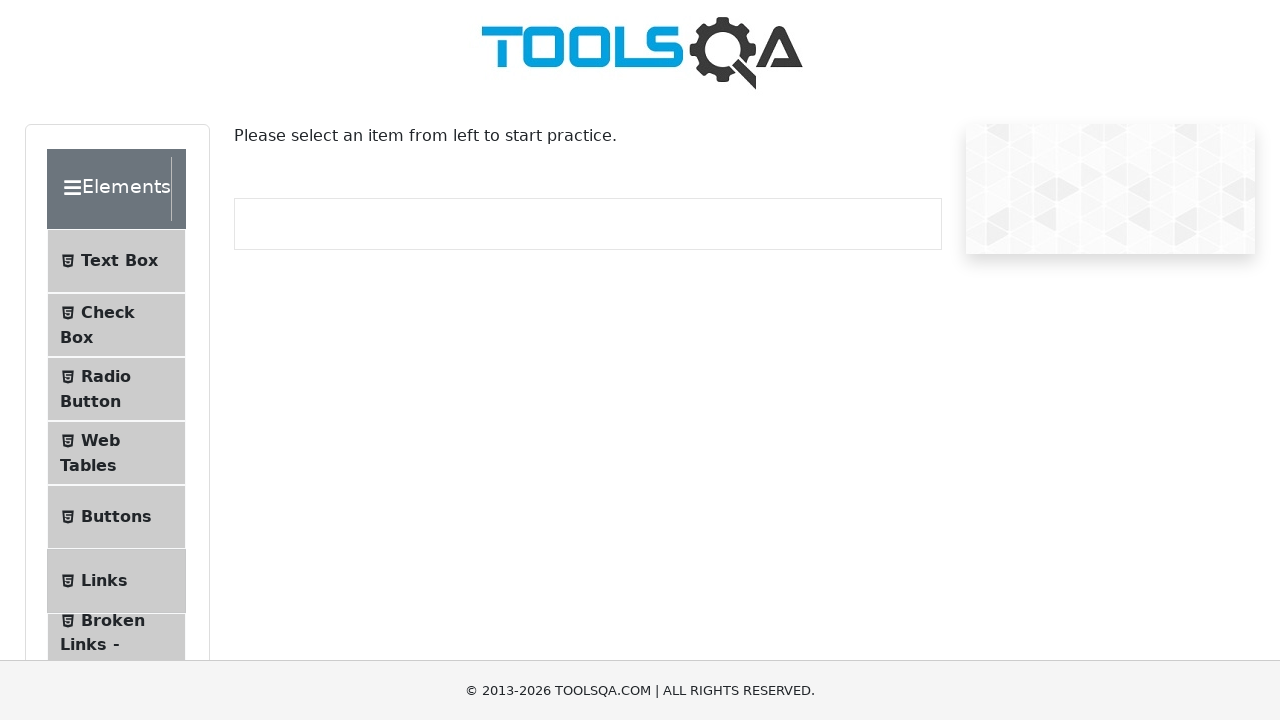